Tests drag and drop functionality on jQuery UI demo page by dragging an element from source to target within an iframe

Starting URL: https://jqueryui.com/droppable/

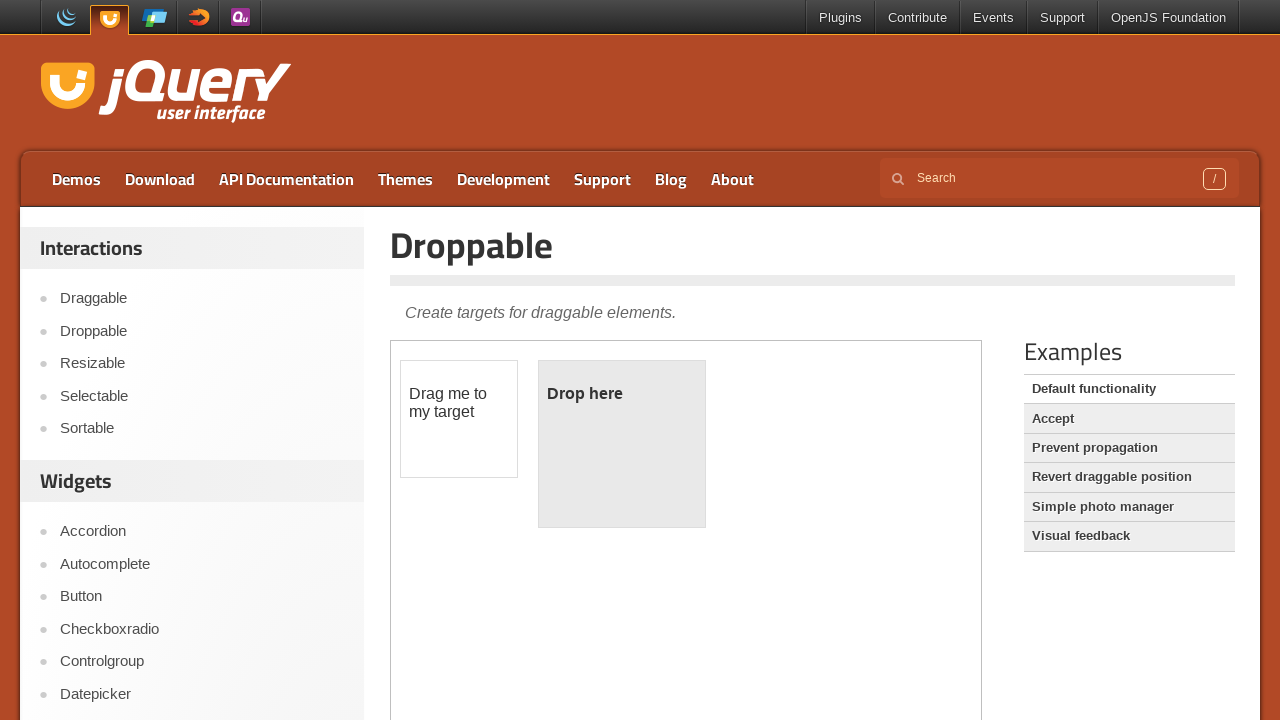

Located demo iframe for drag and drop test
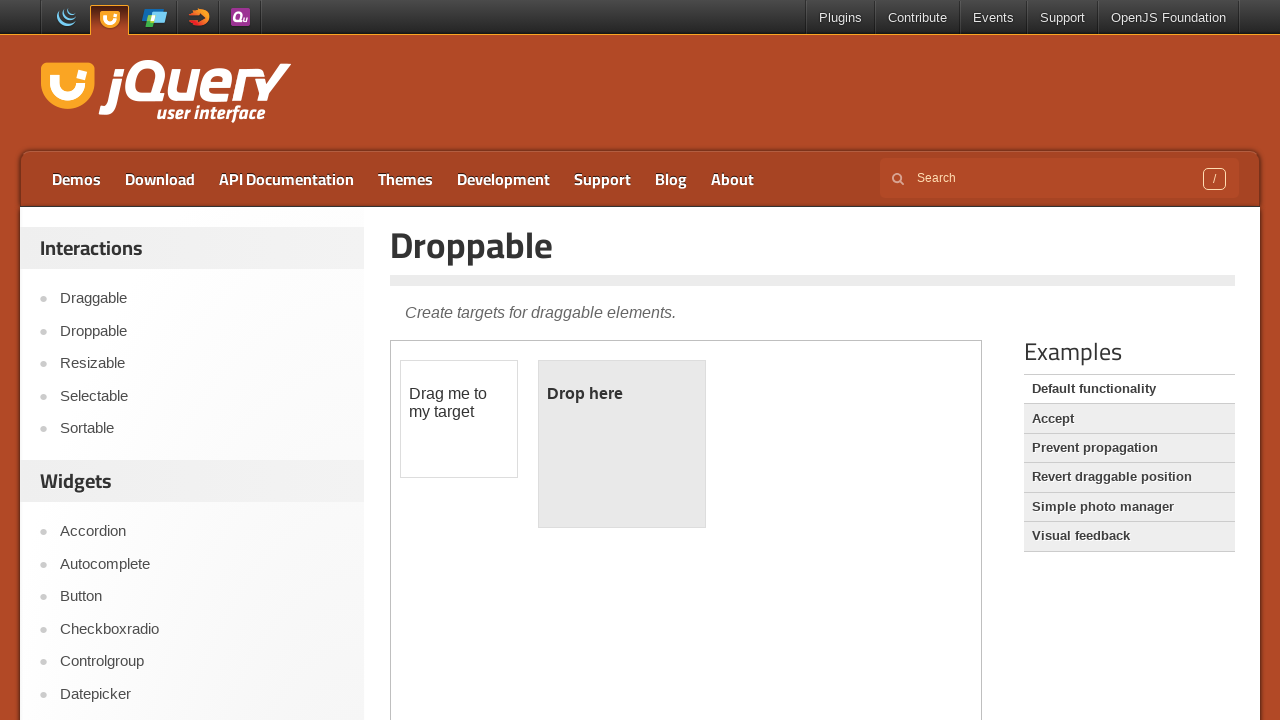

Located draggable element with id 'draggable'
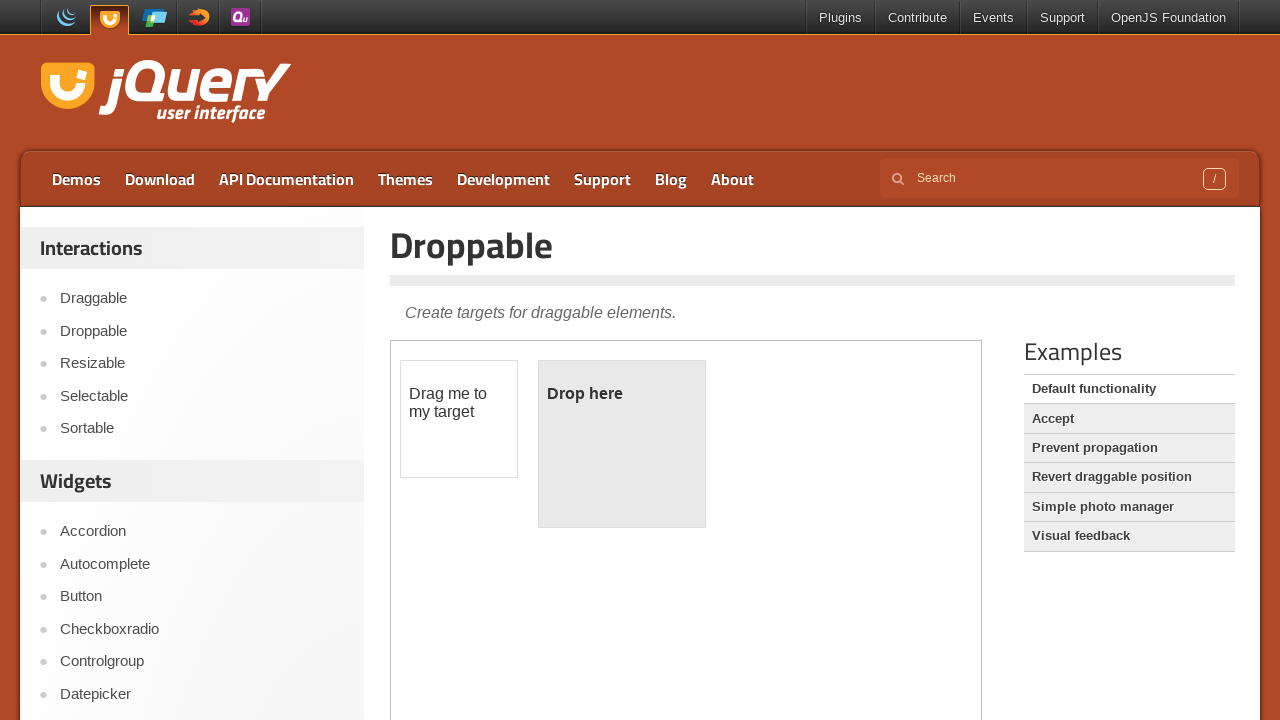

Located droppable element with id 'droppable'
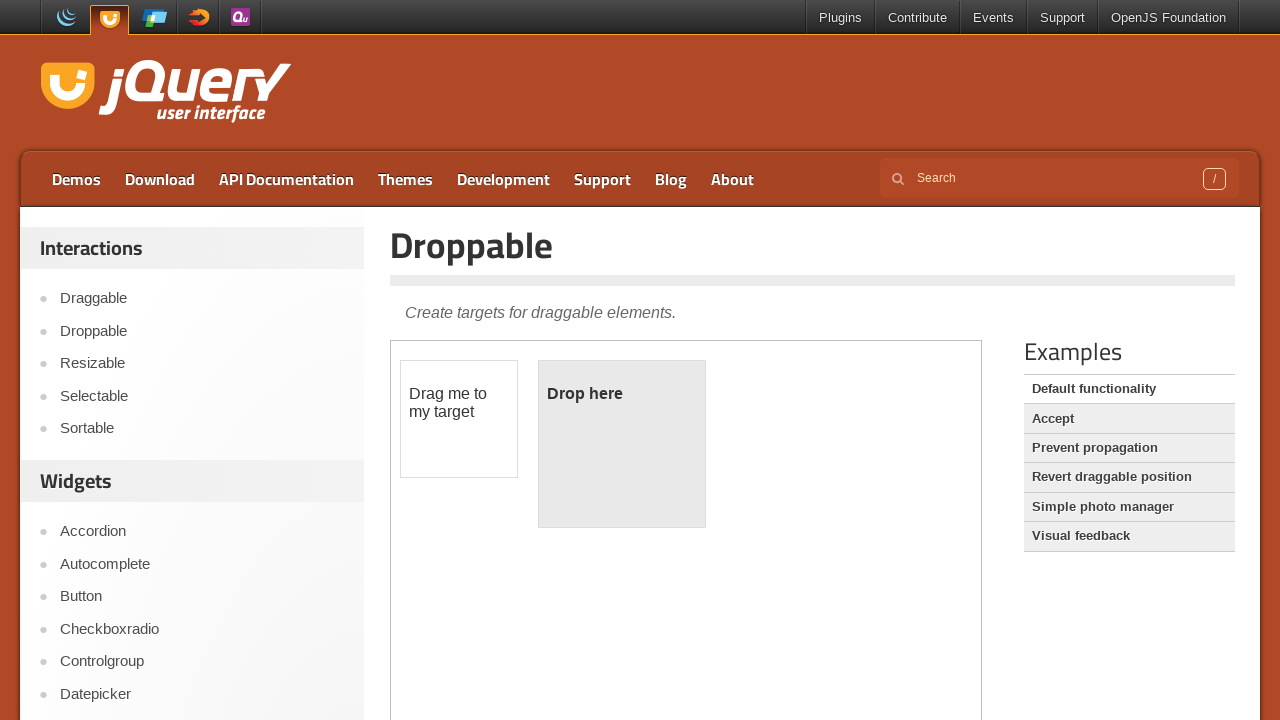

Dragged draggable element onto droppable element at (622, 444)
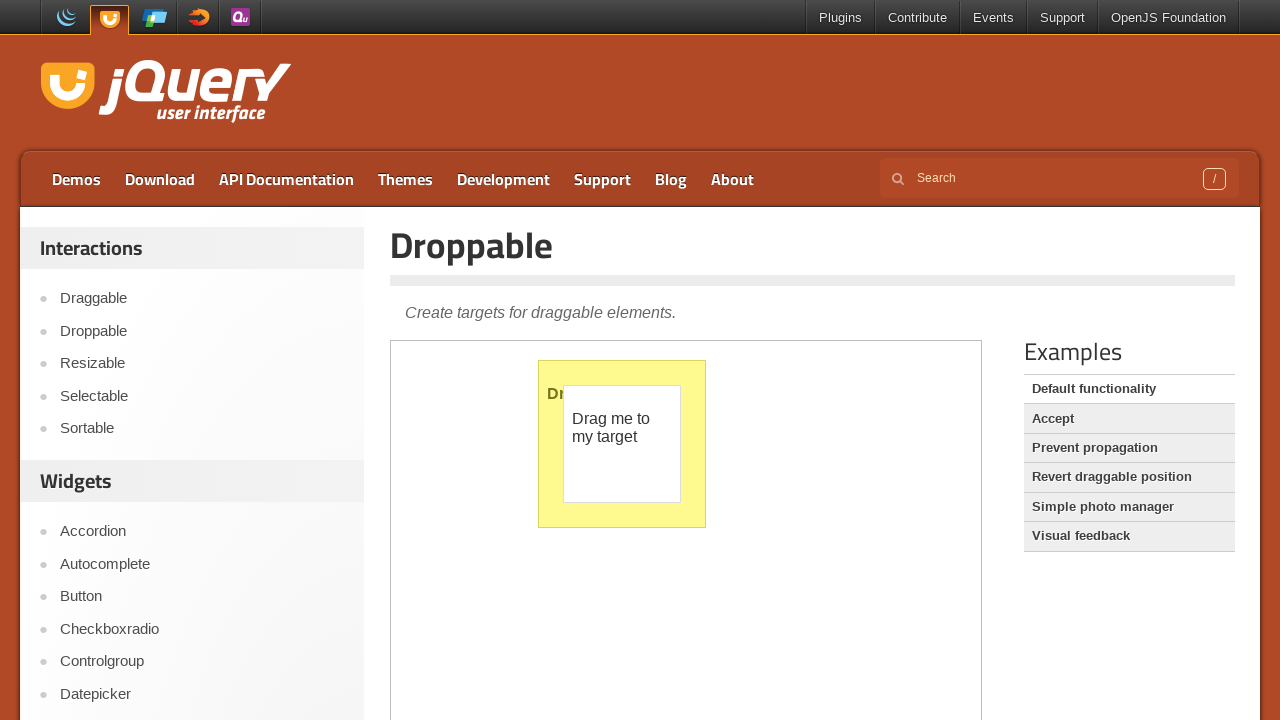

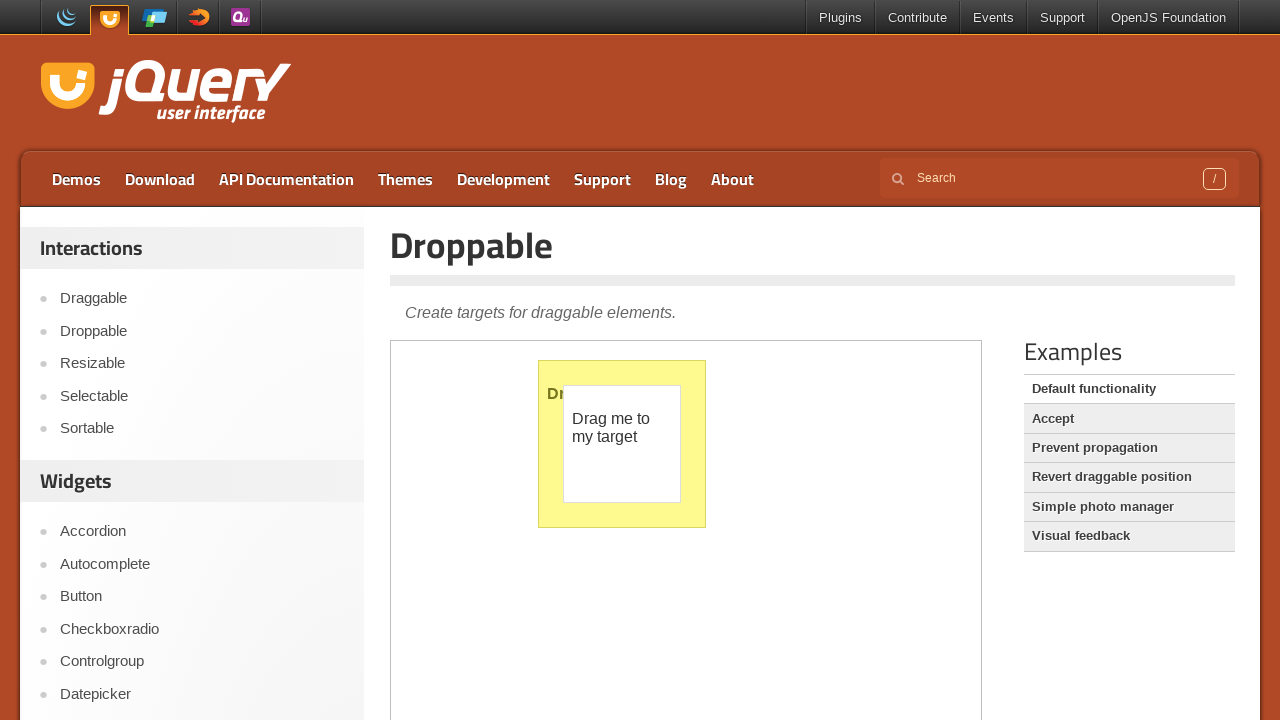